Tests navigation to the Windows page by hovering over the SwitchTo menu and clicking Windows link.

Starting URL: https://demo.automationtesting.in/Register.html

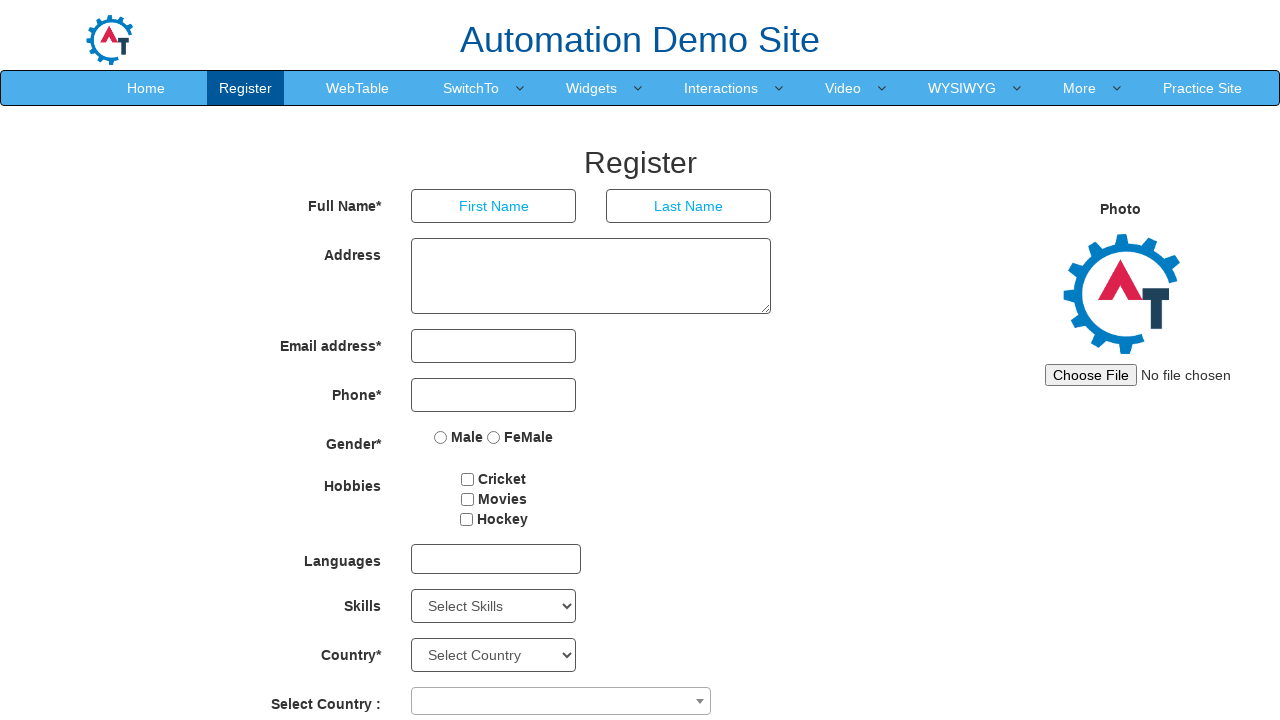

Hovered over SwitchTo menu at (471, 88) on xpath=//a[text()='SwitchTo']
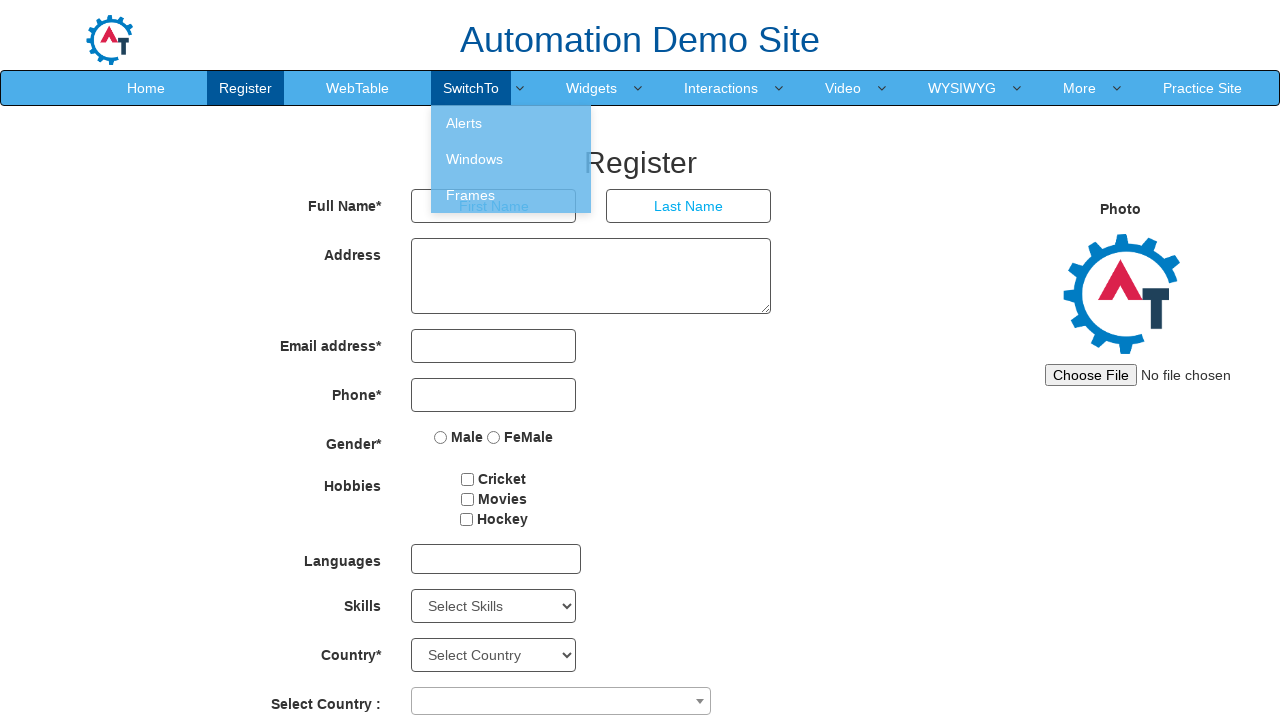

Clicked Windows link at (511, 159) on xpath=//a[text()='Windows']
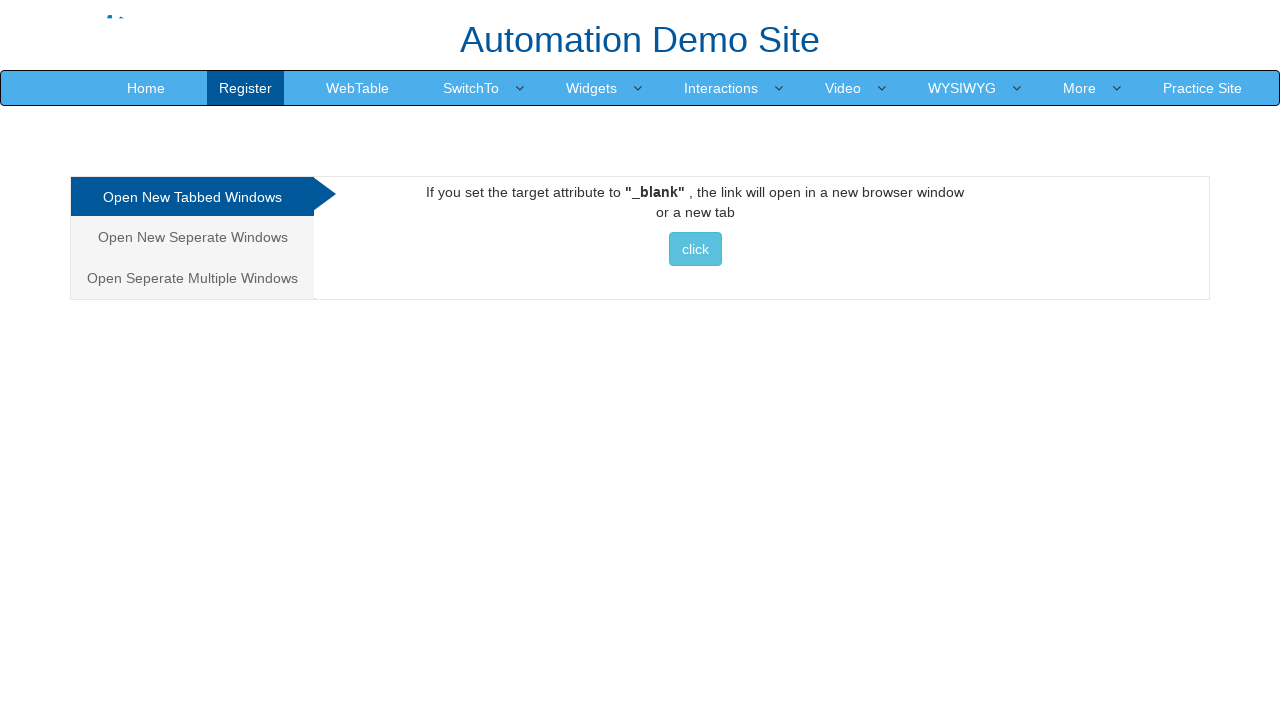

Navigation to Windows page completed
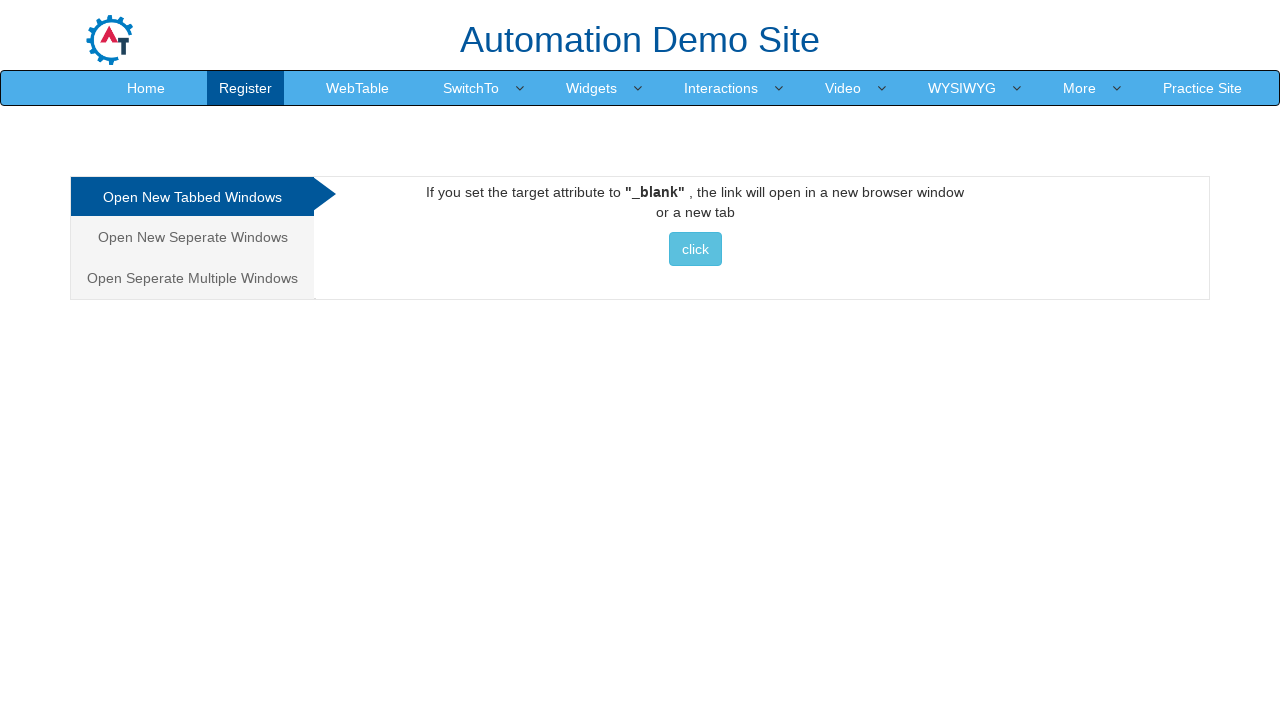

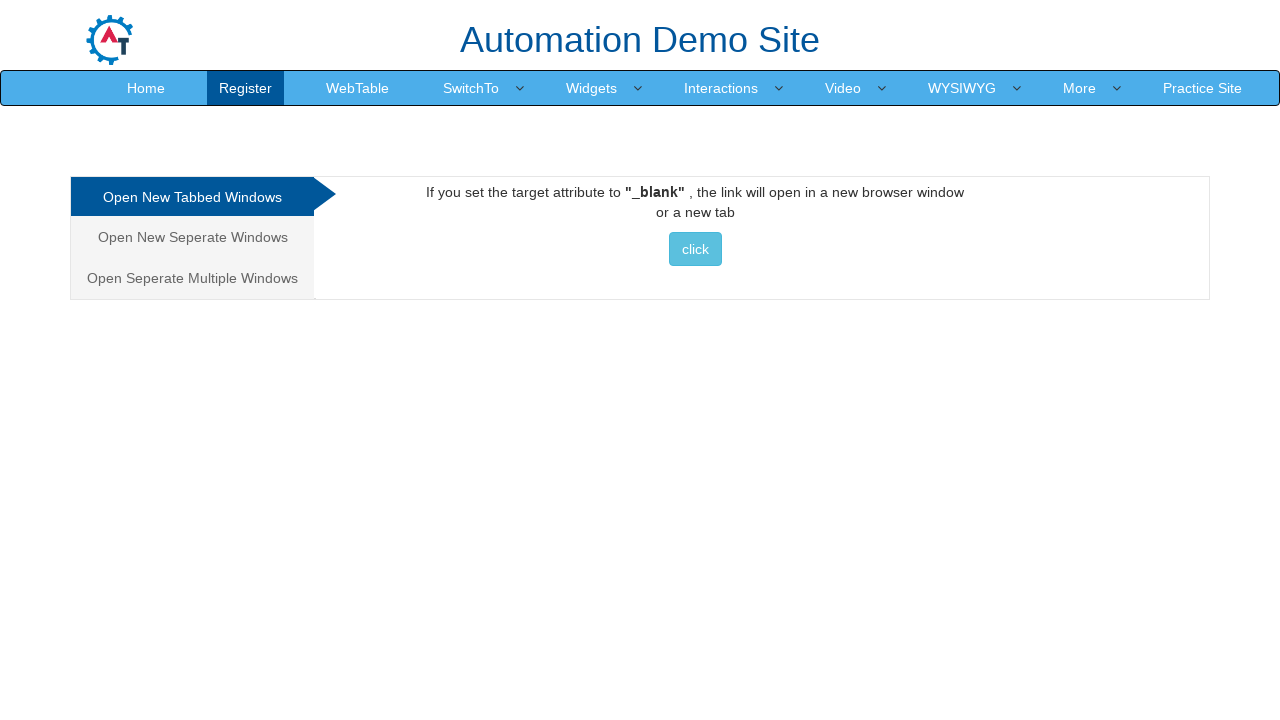